Tests right-click context menu functionality by performing a right-click action, selecting Copy option, and handling the resulting alert

Starting URL: https://swisnl.github.io/jQuery-contextMenu/demo.html

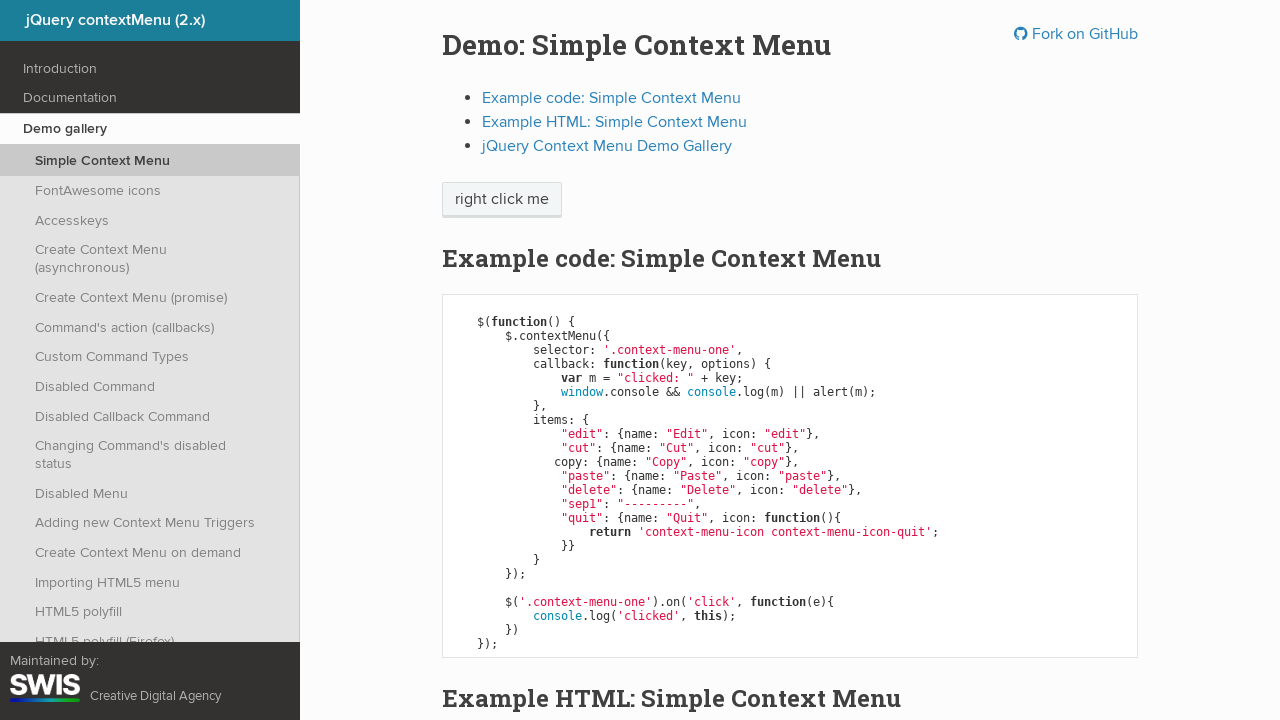

Right-clicked on 'right click me' element to open context menu at (502, 200) on //span[contains(text(),'right click me')]
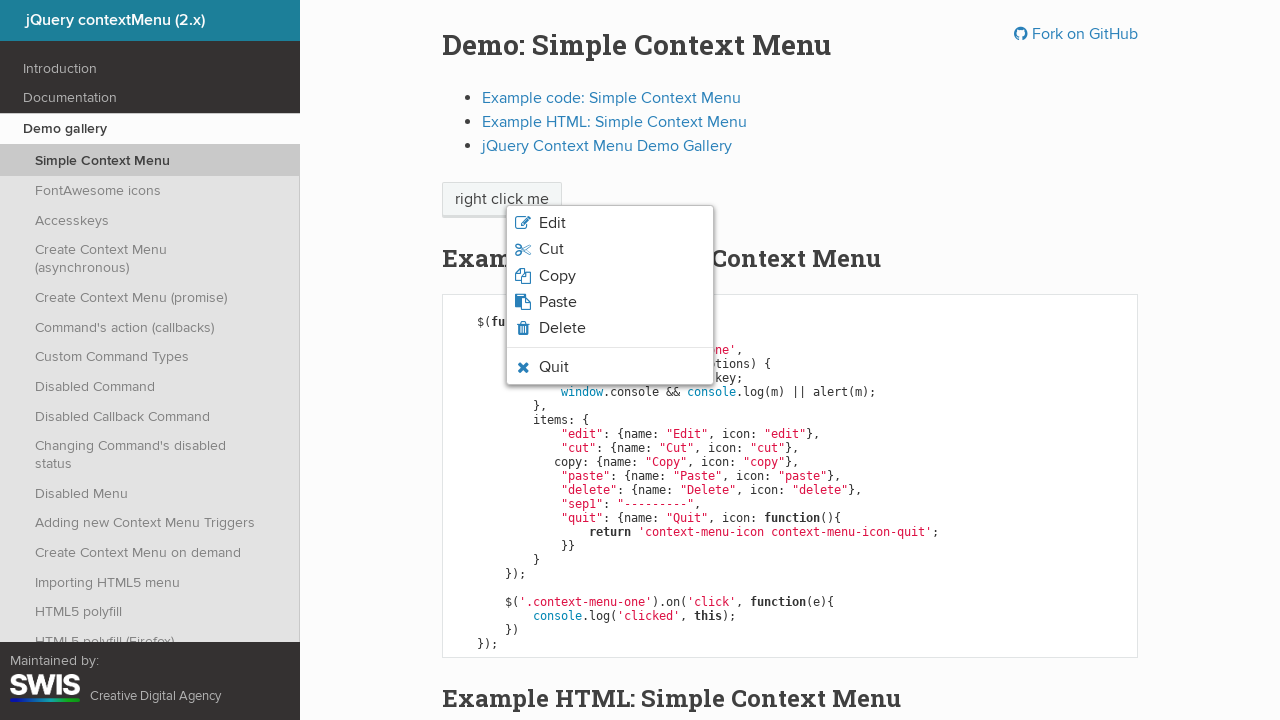

Clicked 'Copy' option from context menu at (557, 276) on xpath=//span[text()='Copy']
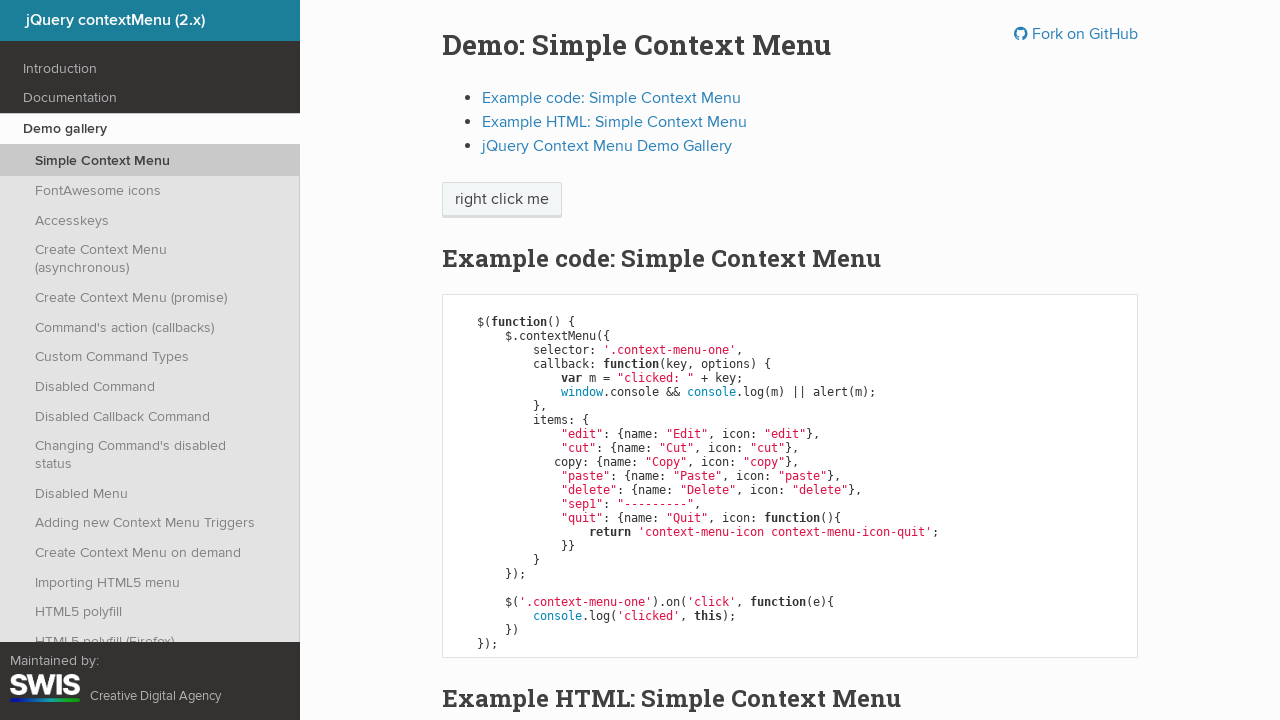

Set up alert dialog handler to accept dialogs
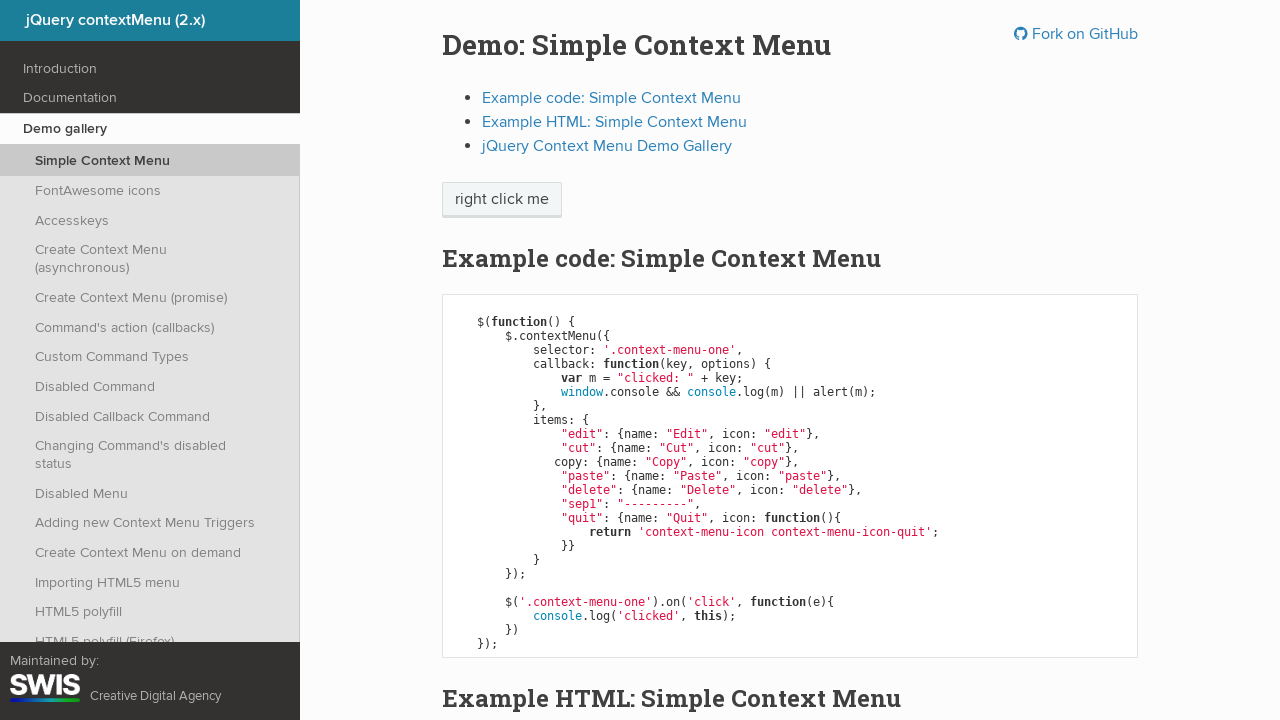

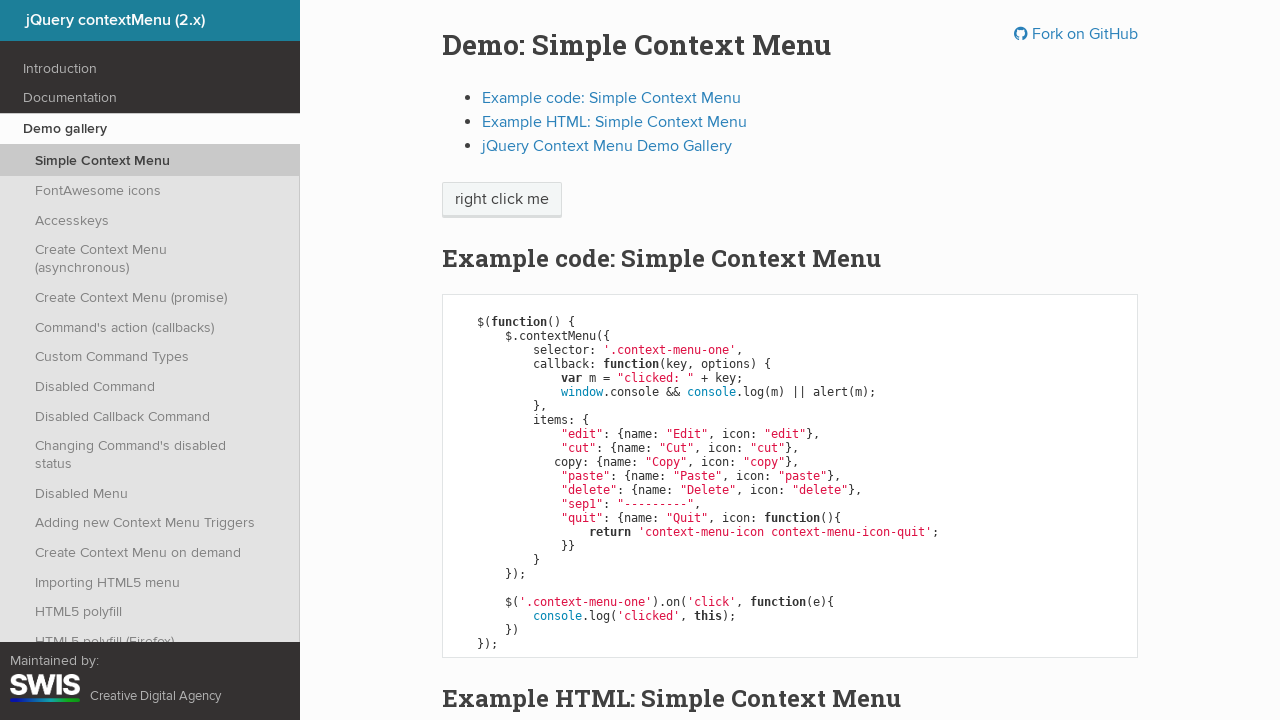